Tests the datepicker functionality on Formy demo site by entering a date value into the datepicker input field

Starting URL: https://formy-project.herokuapp.com/datepicker

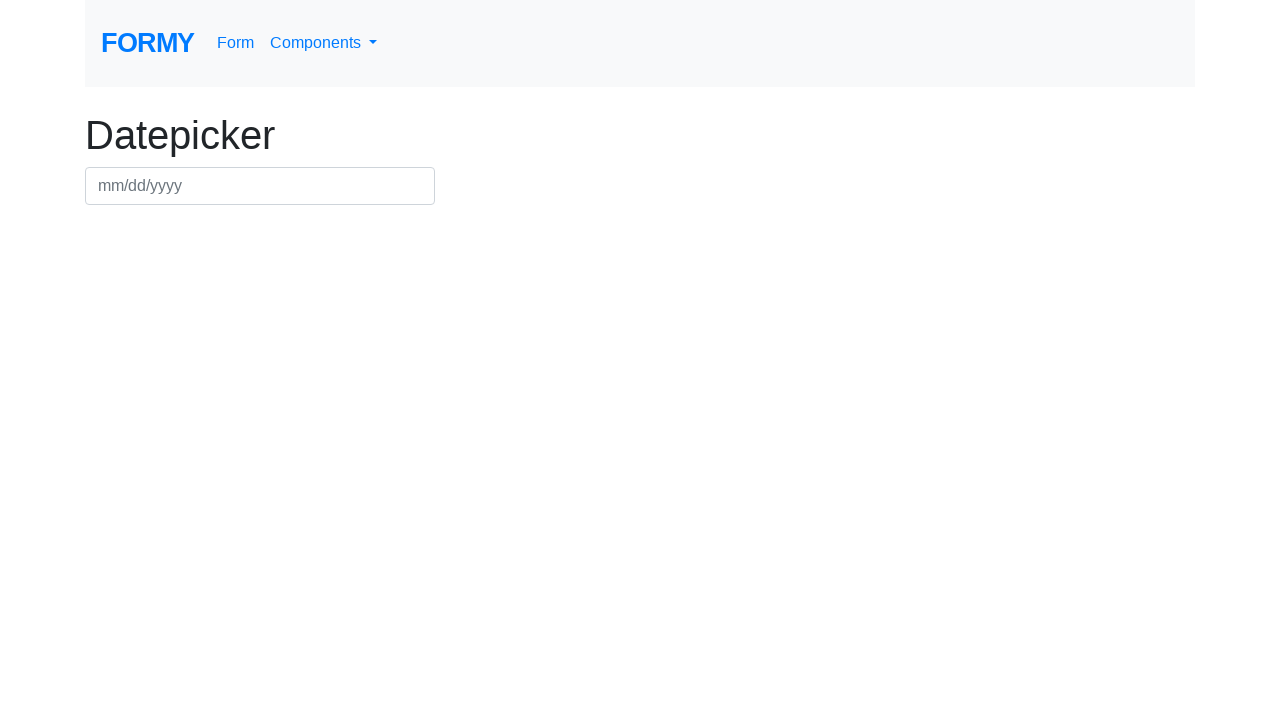

Filled datepicker field with date 07/15/2024 on #datepicker
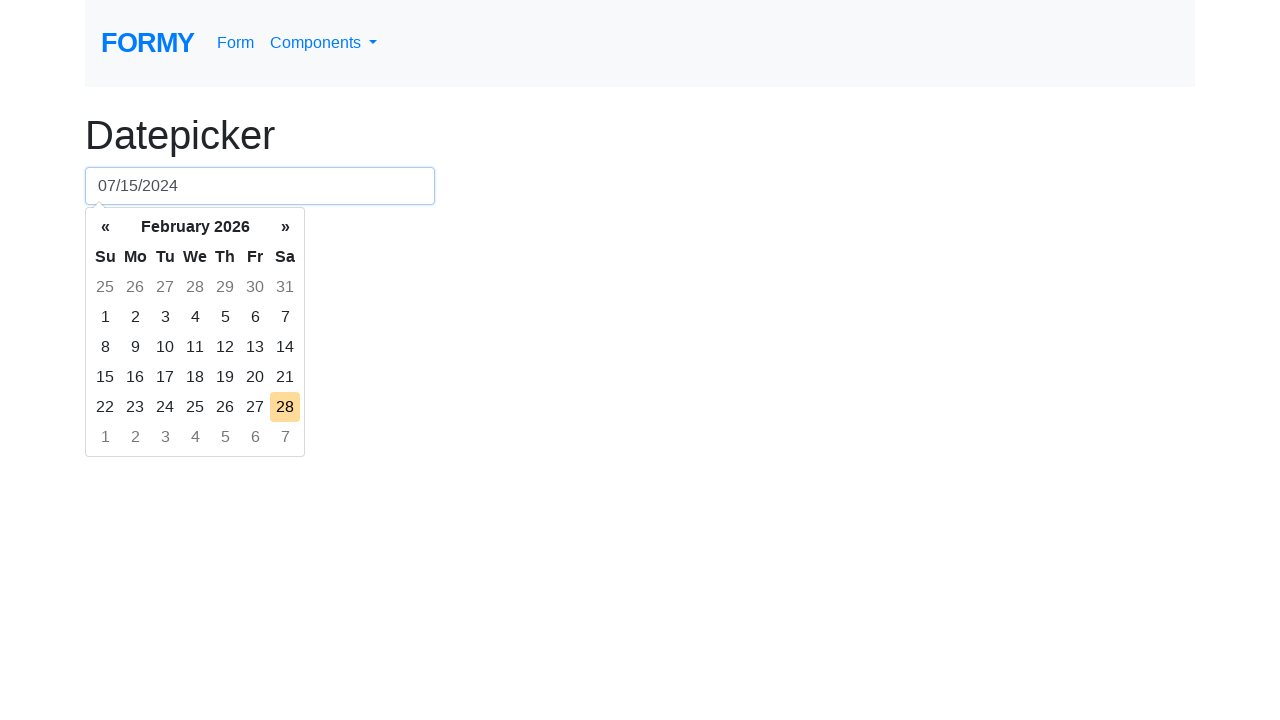

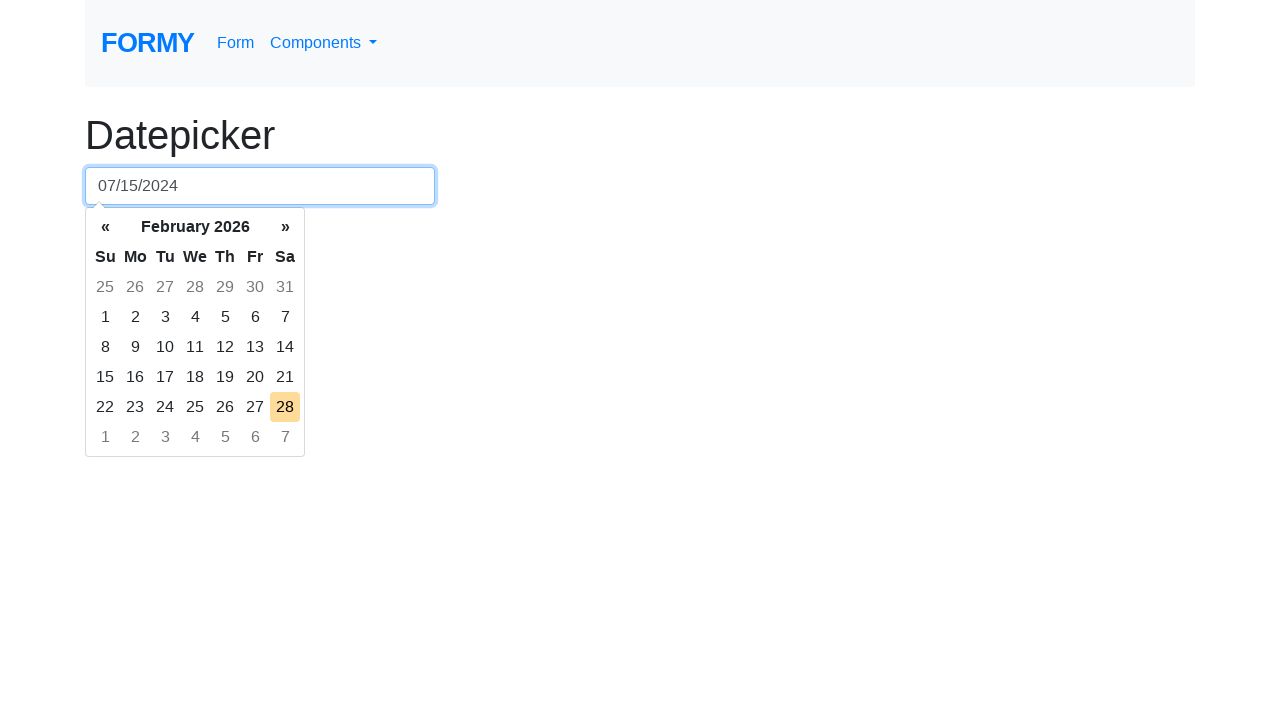